Tests editing a todo item by double-clicking, changing the text, and pressing Enter.

Starting URL: https://demo.playwright.dev/todomvc

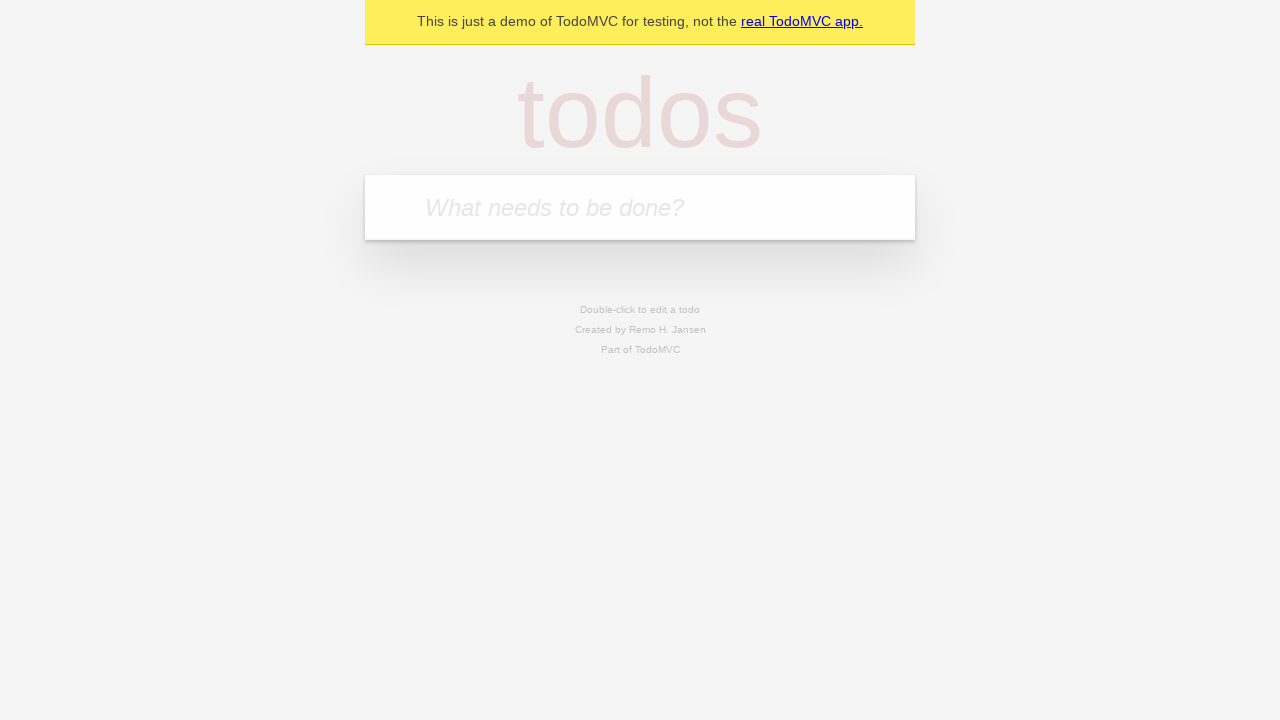

Filled todo input with 'buy some cheese' on internal:attr=[placeholder="What needs to be done?"i]
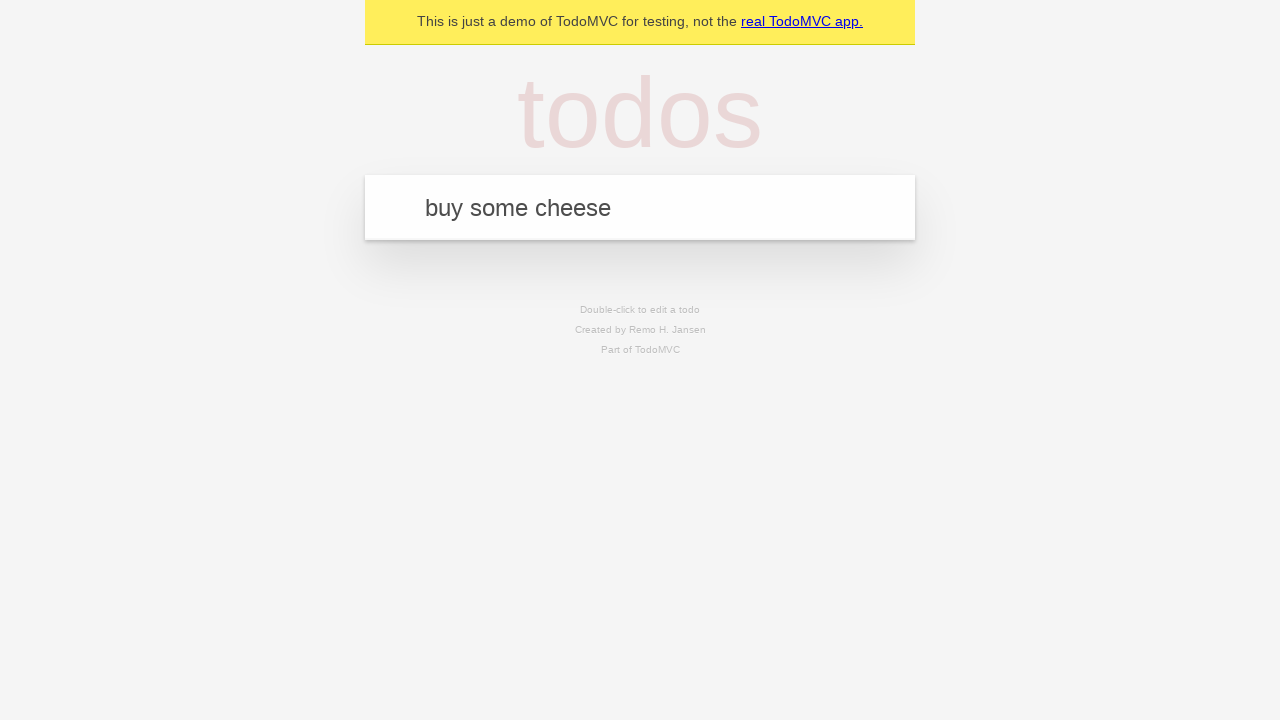

Pressed Enter to create first todo item on internal:attr=[placeholder="What needs to be done?"i]
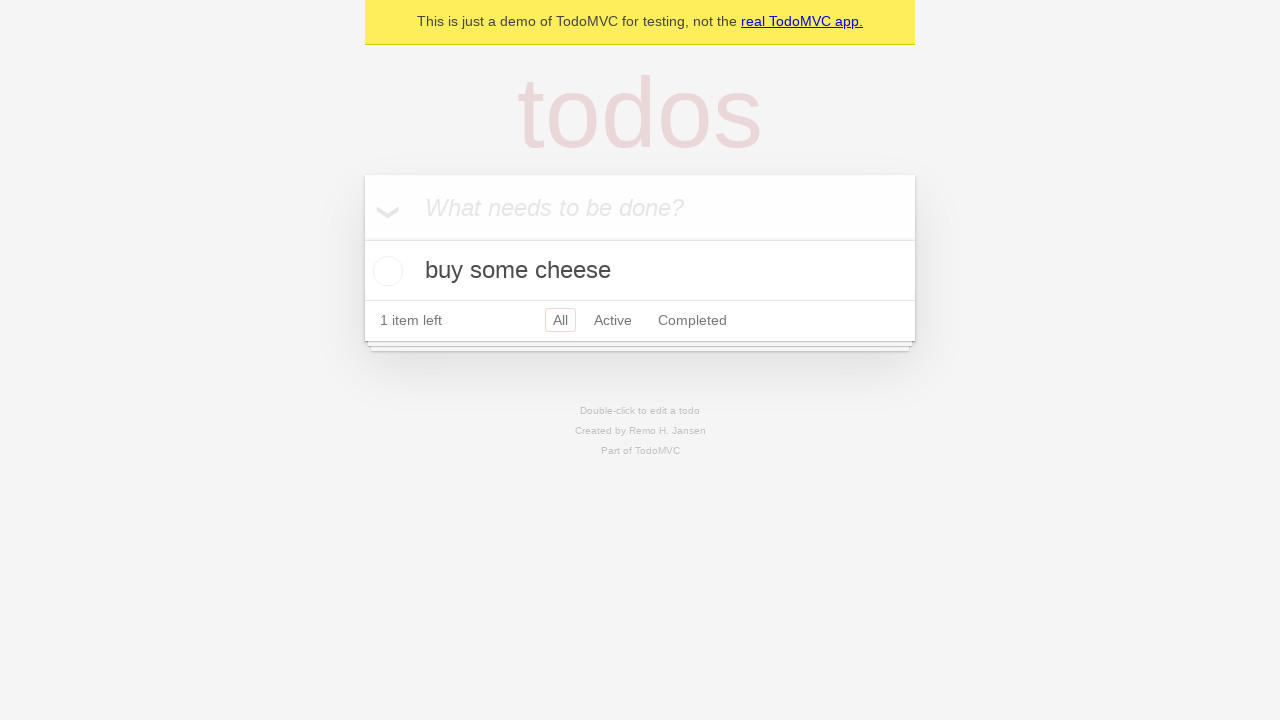

Filled todo input with 'feed the cat' on internal:attr=[placeholder="What needs to be done?"i]
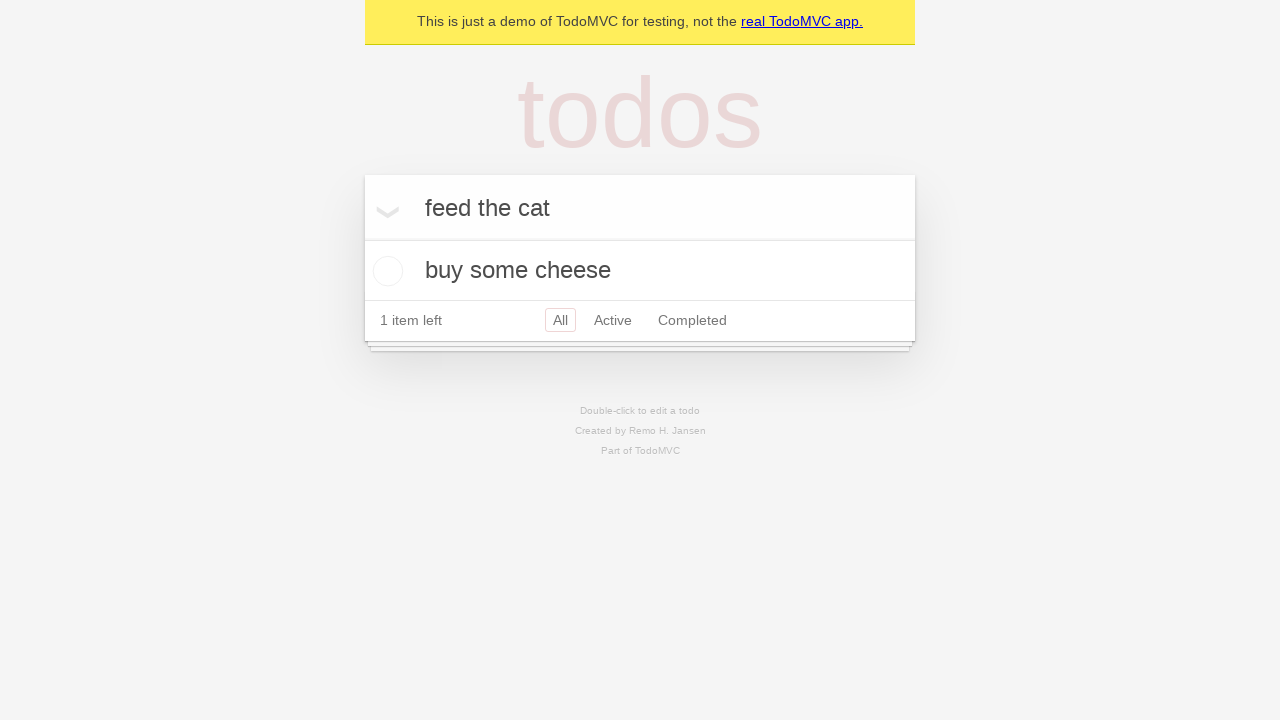

Pressed Enter to create second todo item on internal:attr=[placeholder="What needs to be done?"i]
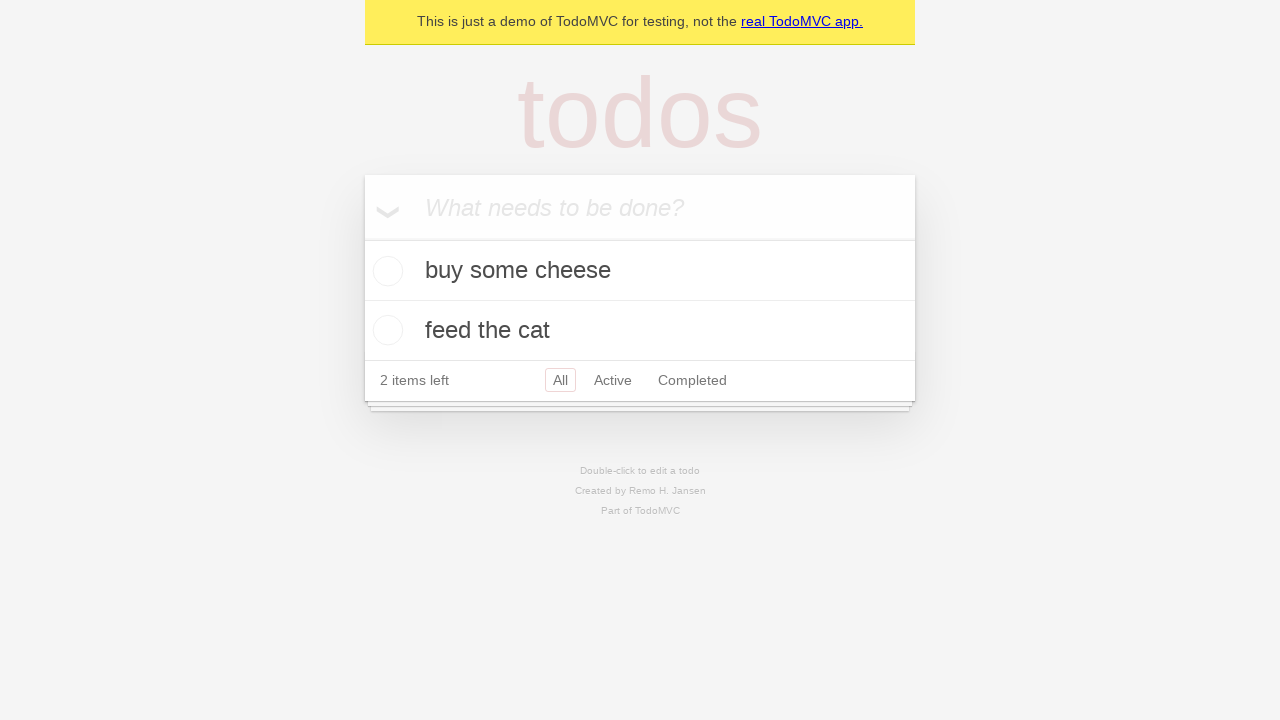

Filled todo input with 'book a doctors appointment' on internal:attr=[placeholder="What needs to be done?"i]
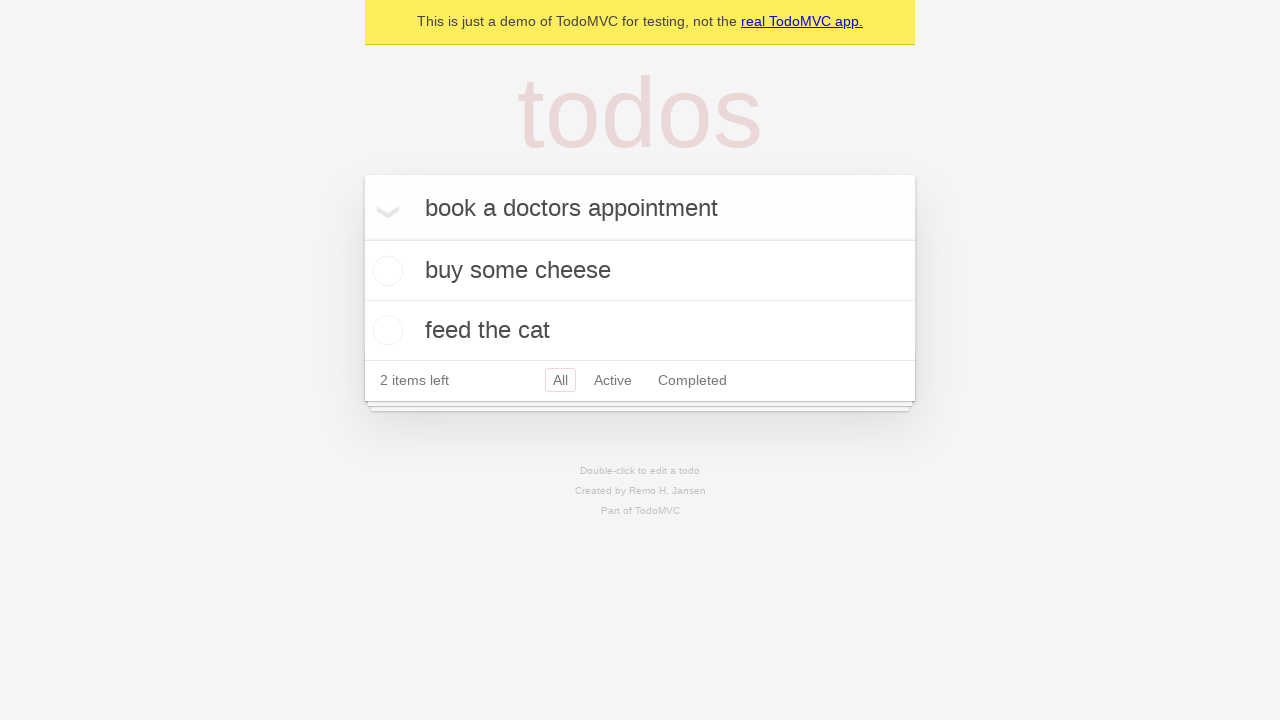

Pressed Enter to create third todo item on internal:attr=[placeholder="What needs to be done?"i]
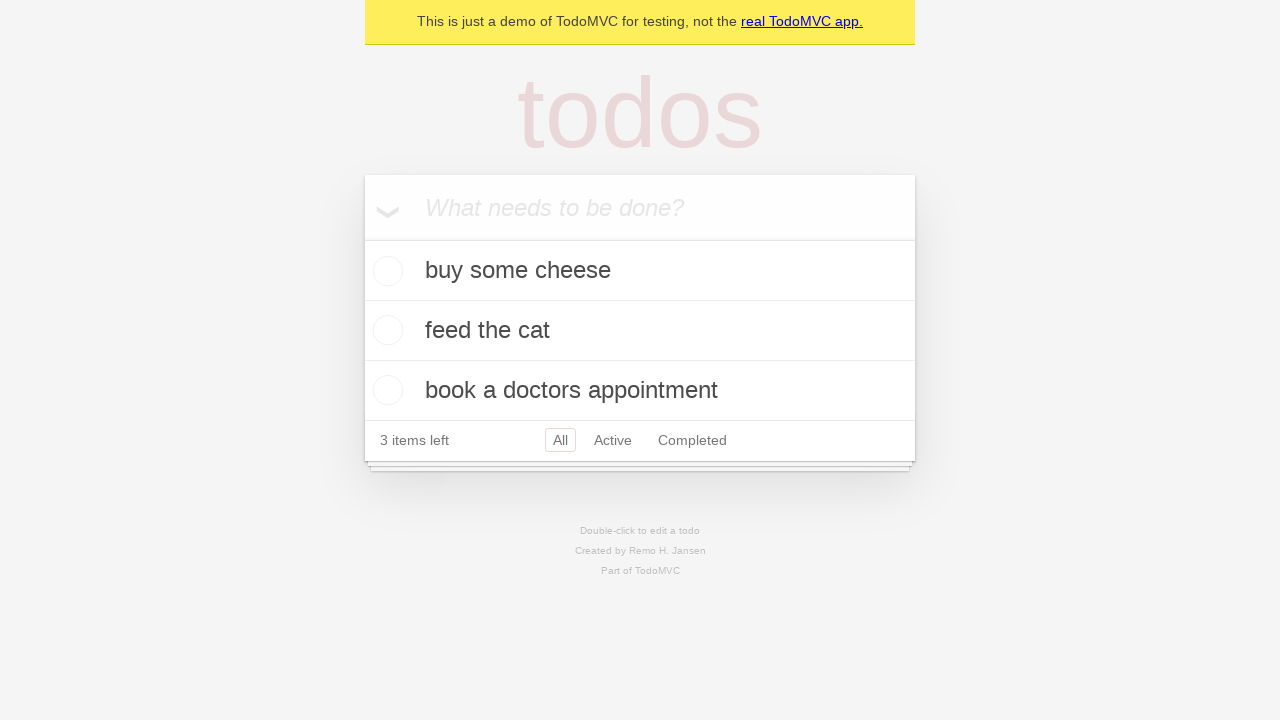

Double-clicked on second todo item to enter edit mode at (640, 331) on [data-testid='todo-item'] >> nth=1
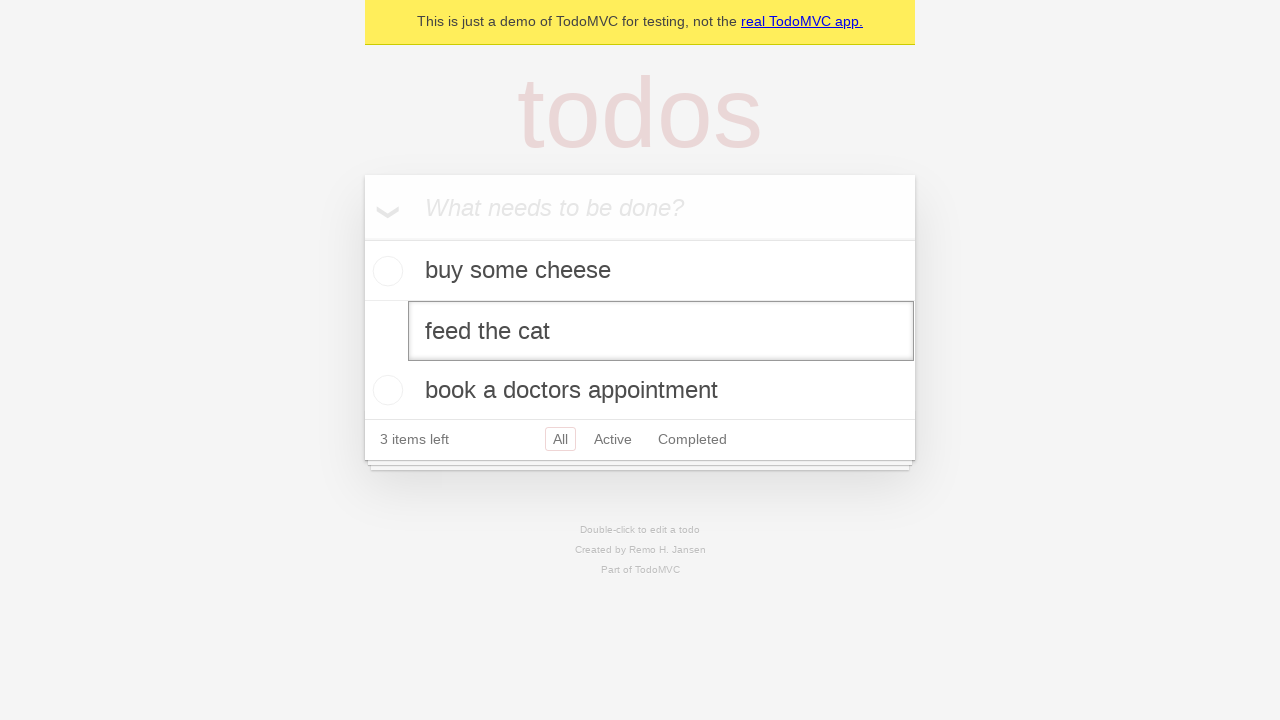

Changed todo text to 'buy some sausages' on [data-testid='todo-item'] >> nth=1 >> internal:role=textbox[name="Edit"i]
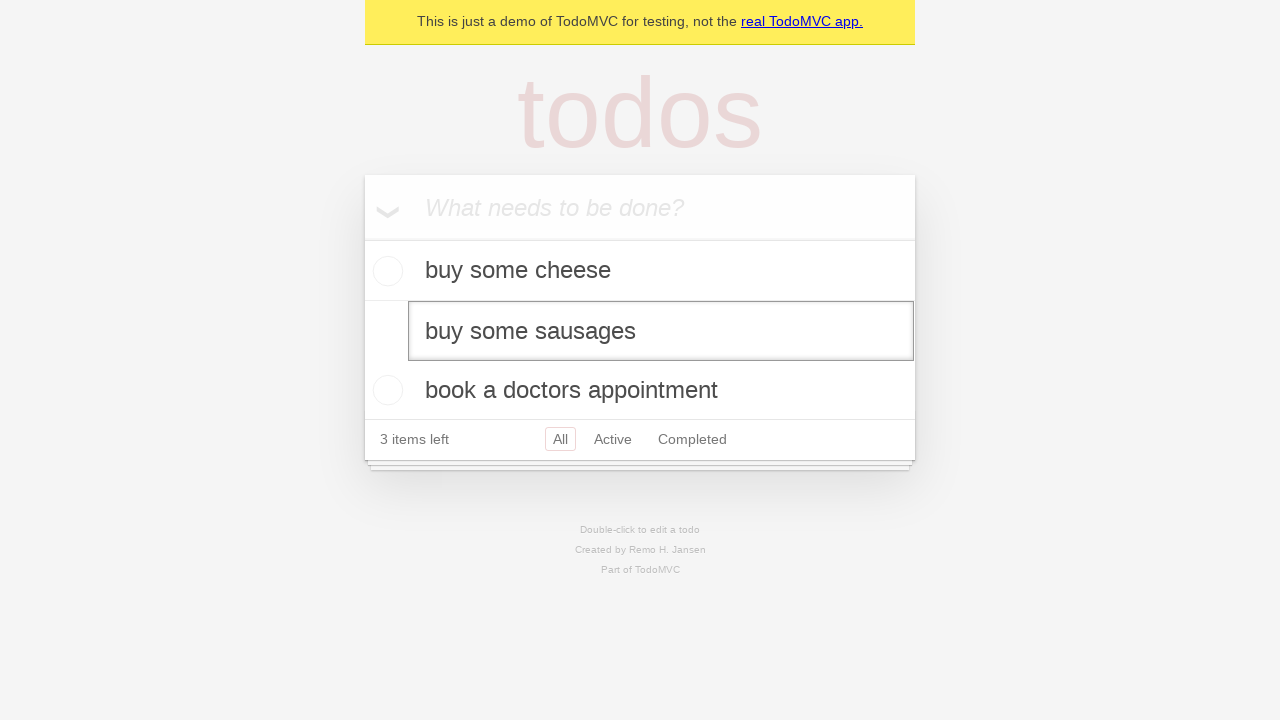

Pressed Enter to confirm edit and save the changed todo item on [data-testid='todo-item'] >> nth=1 >> internal:role=textbox[name="Edit"i]
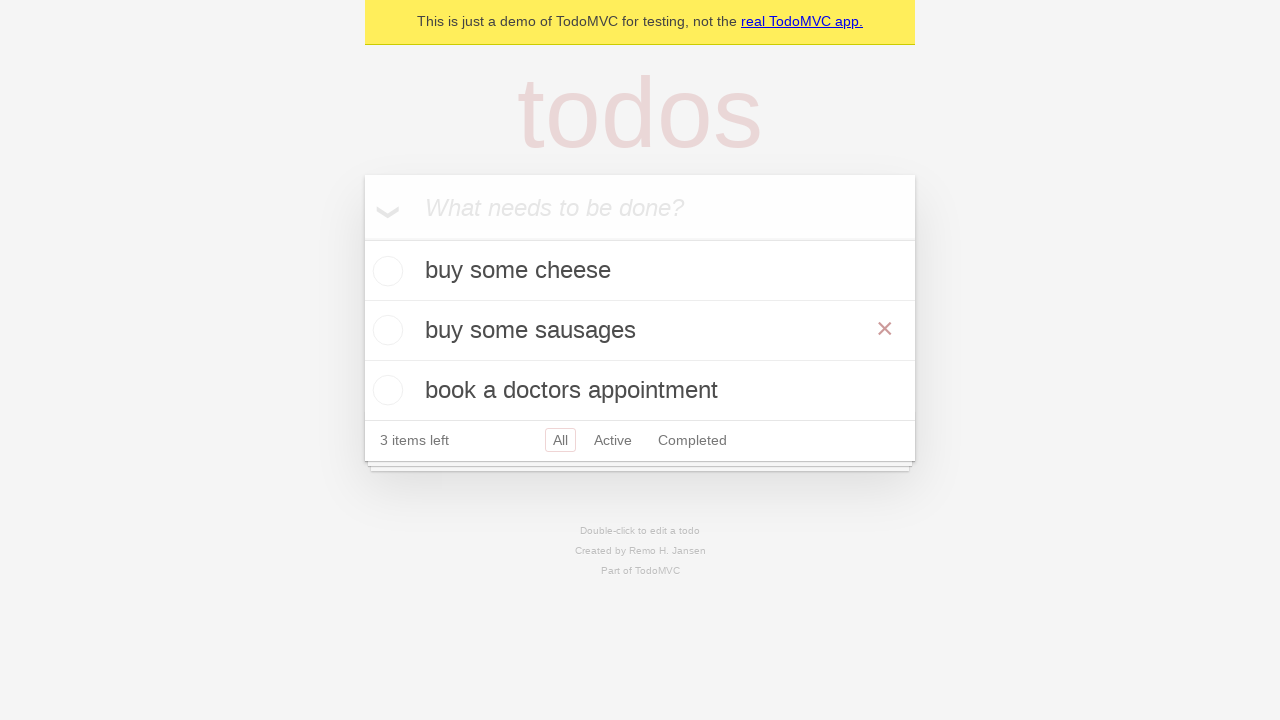

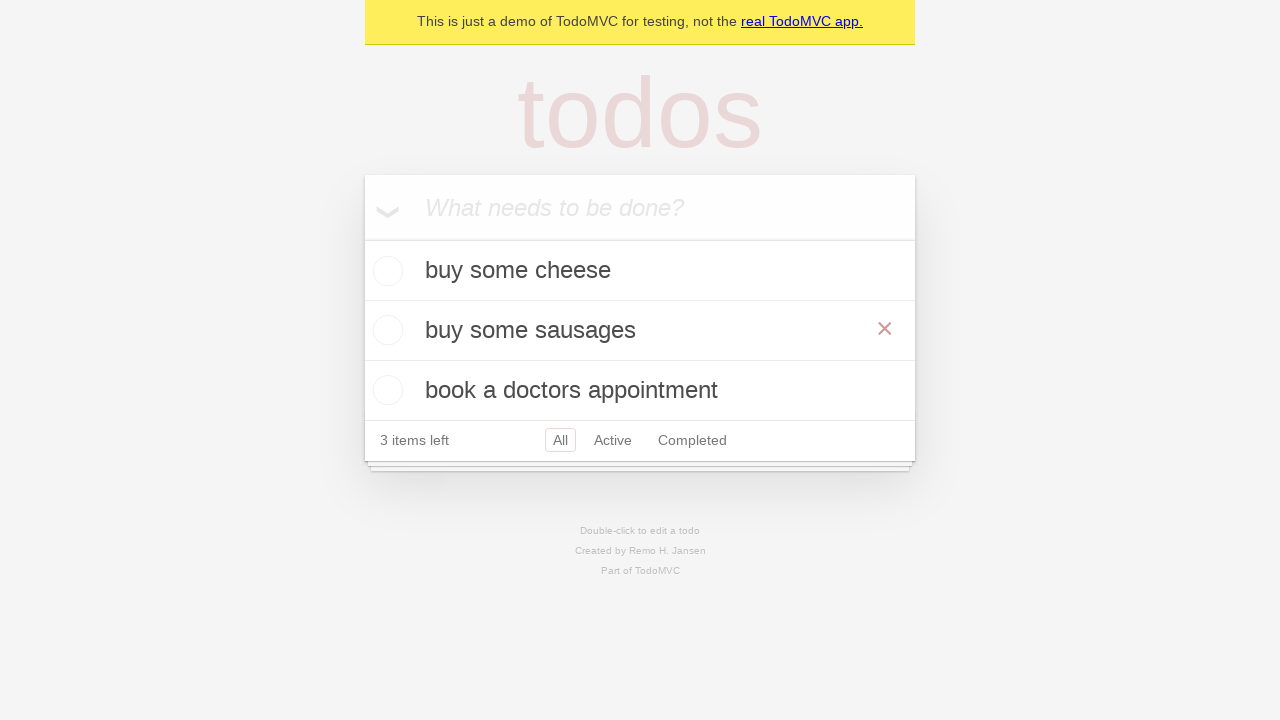